Tests navigation to the basic elements page by clicking the basic elements link and verifying the user first name field is displayed

Starting URL: http://automationbykrishna.com/

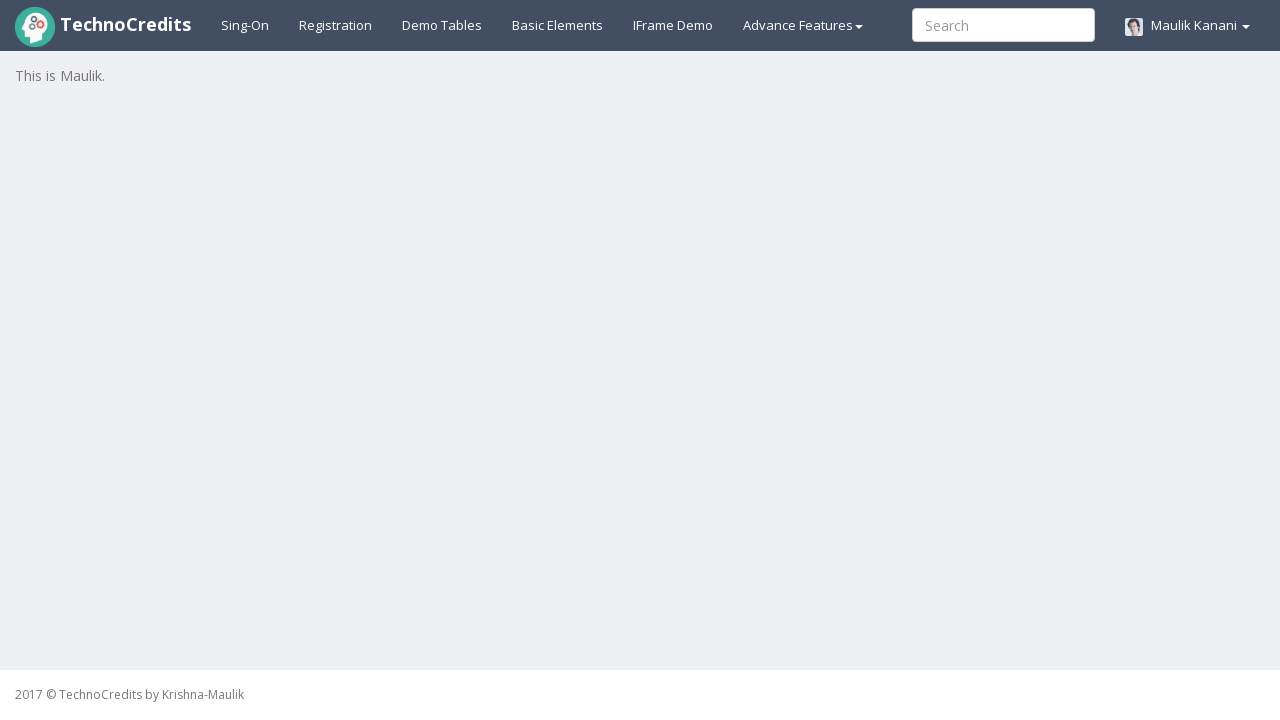

Clicked on basic elements link at (558, 25) on #basicelements
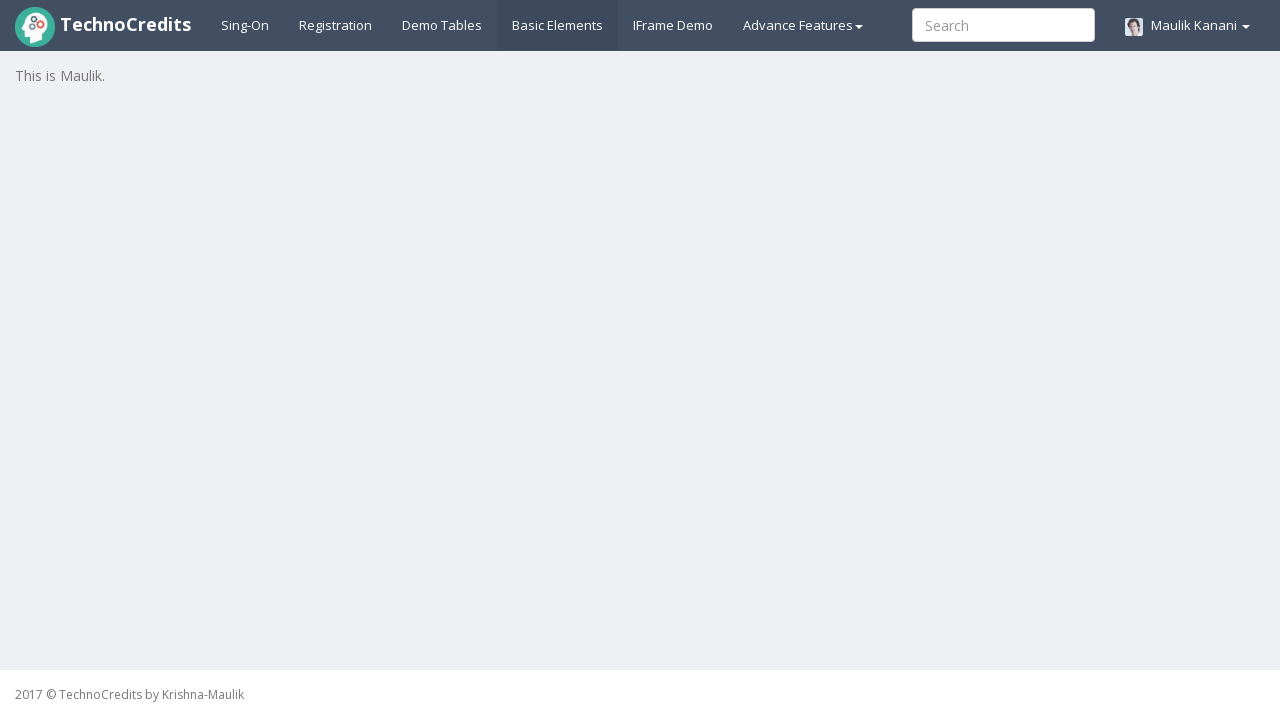

User first name field is displayed on basic elements page
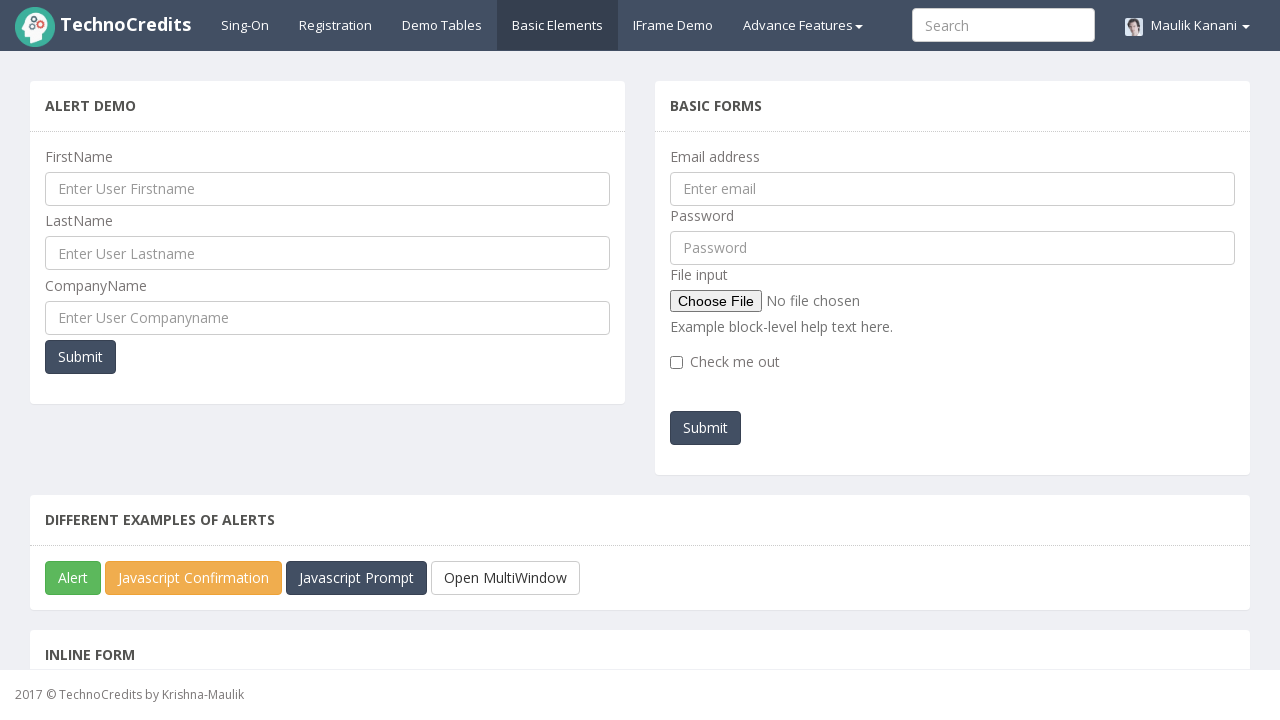

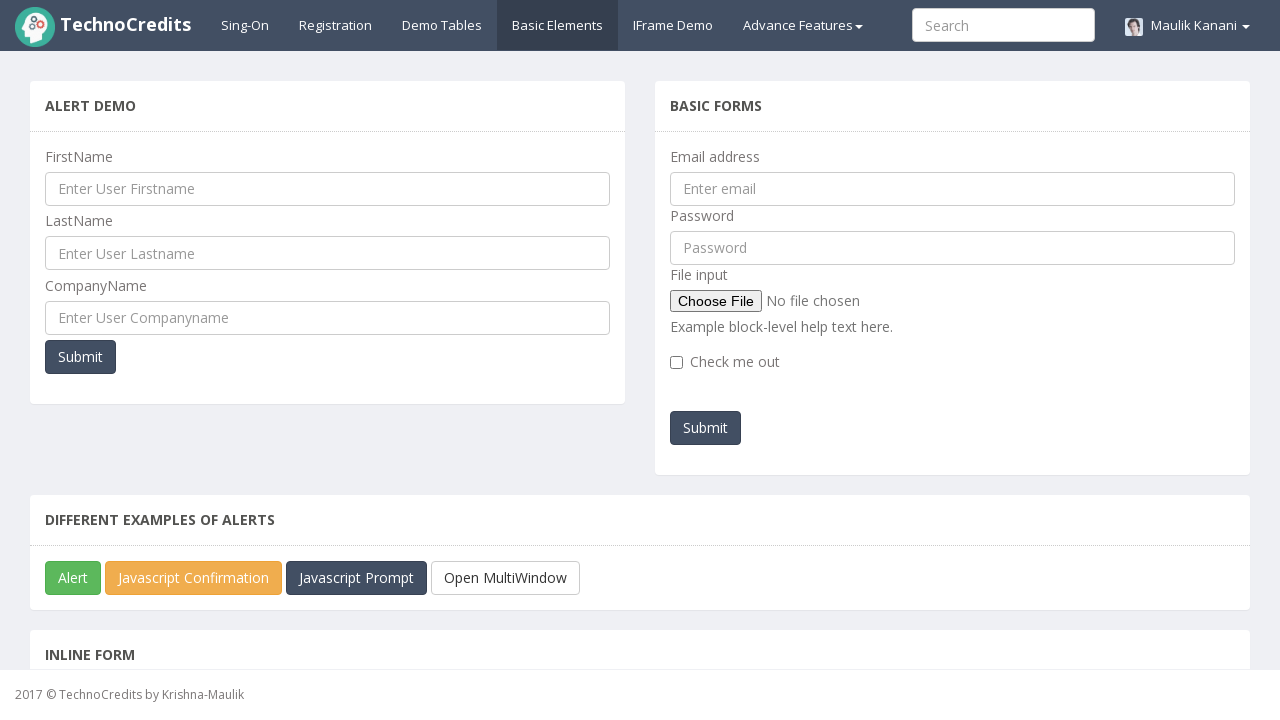